Solves a math problem by reading two numbers from the page, calculating their sum, and selecting the result from a dropdown menu

Starting URL: http://suninjuly.github.io/selects2.html

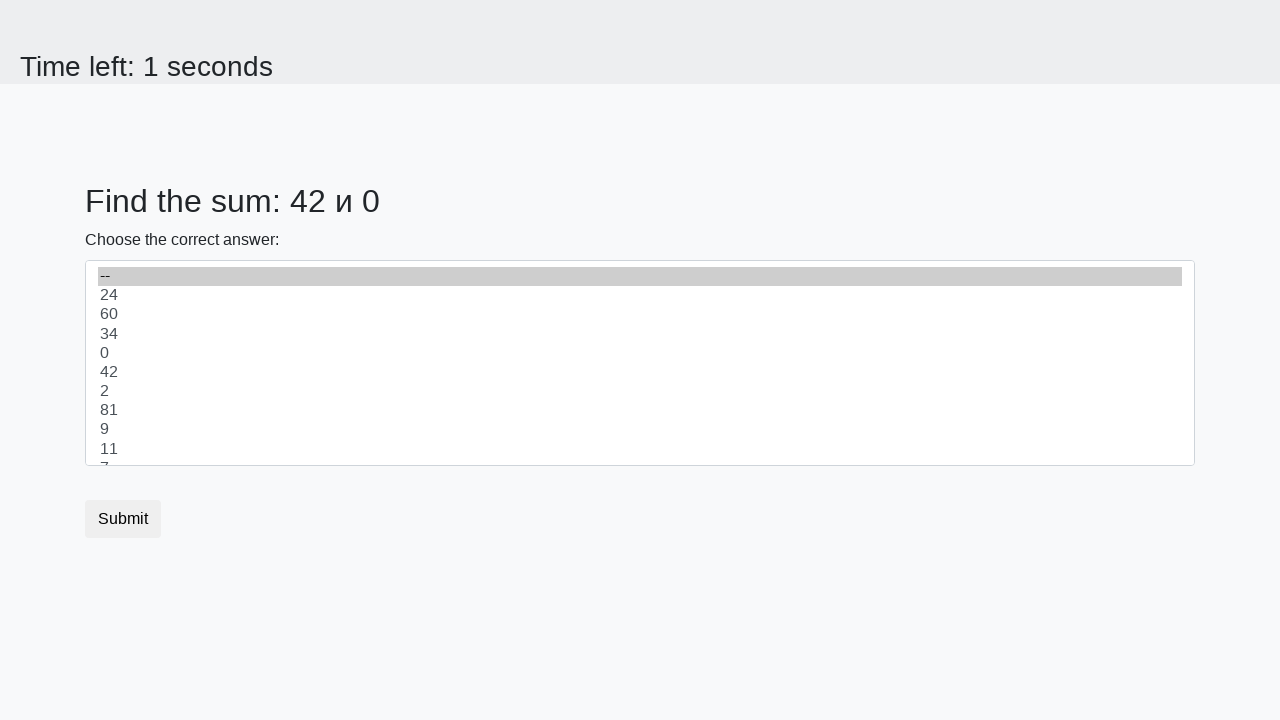

Retrieved first number from #num1 element
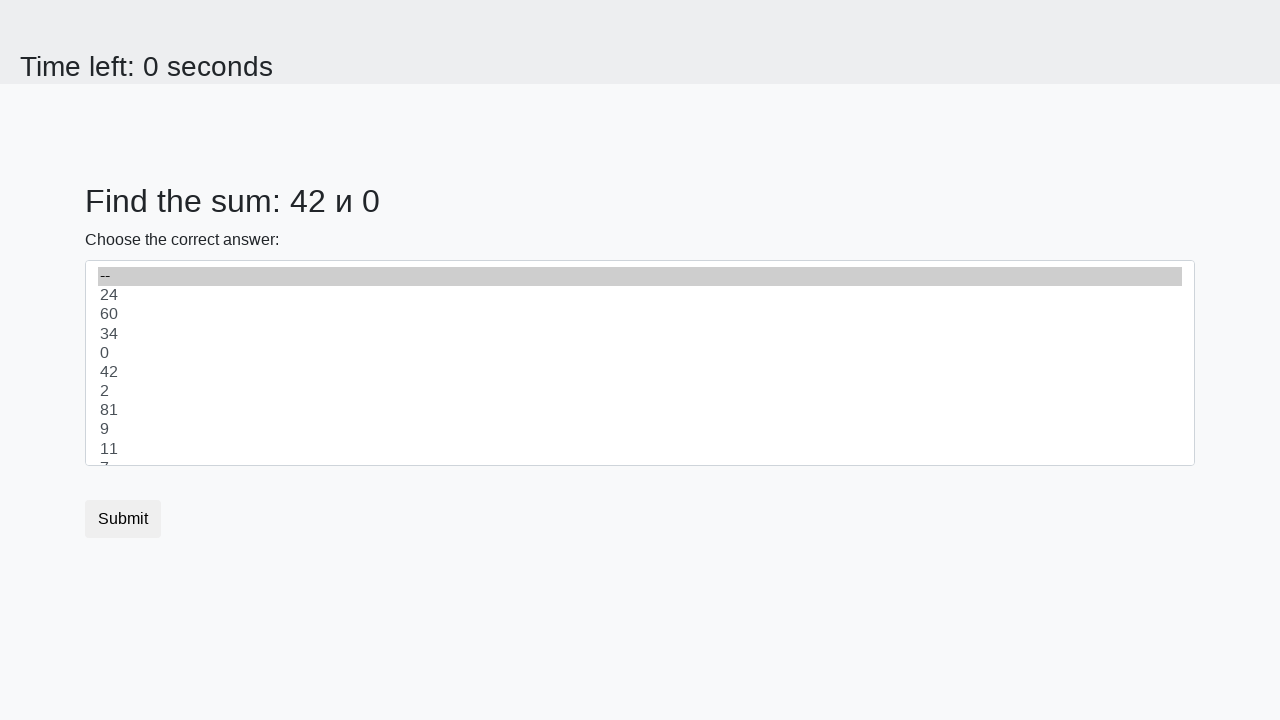

Retrieved second number from #num2 element
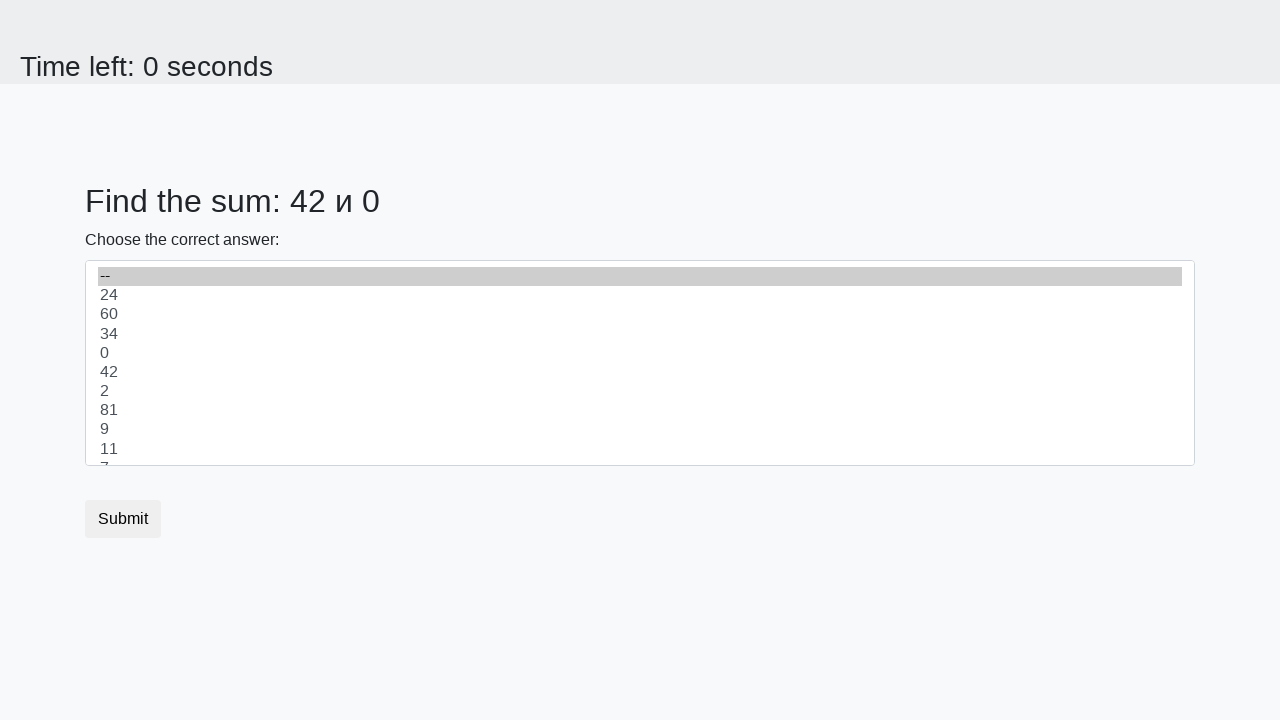

Calculated sum: 42 + 0 = 42
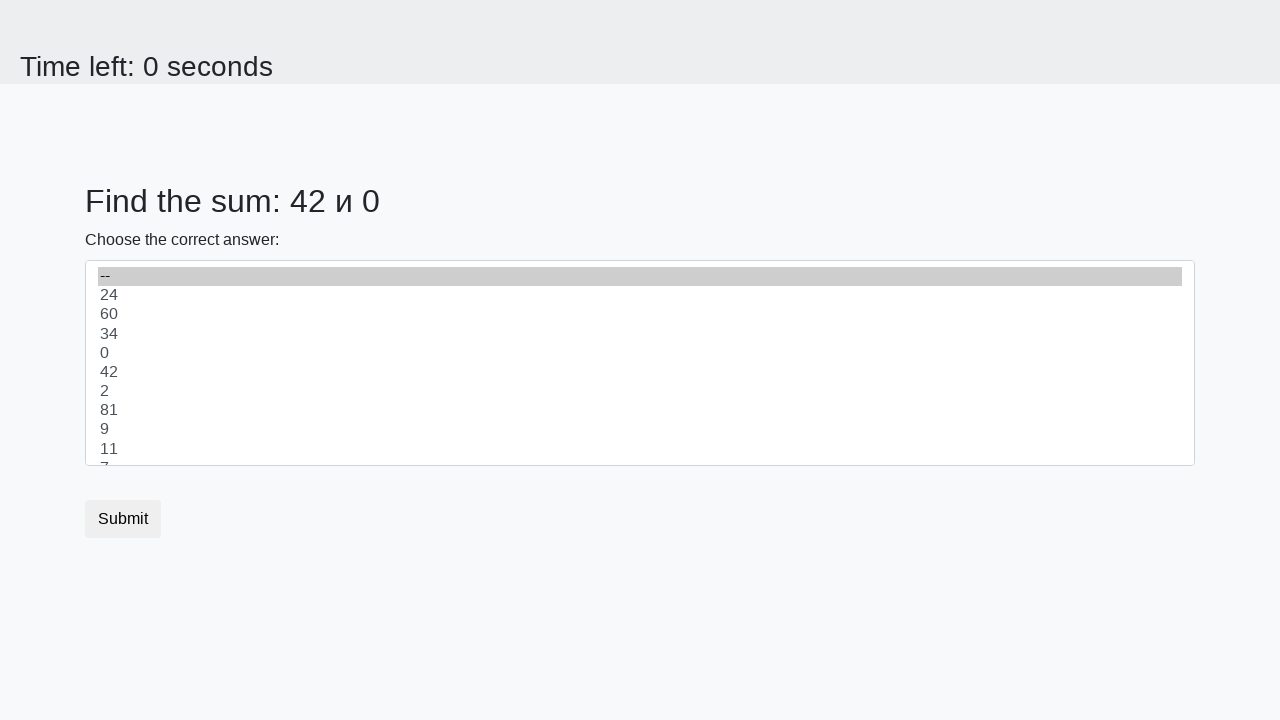

Selected 42 from dropdown menu on select
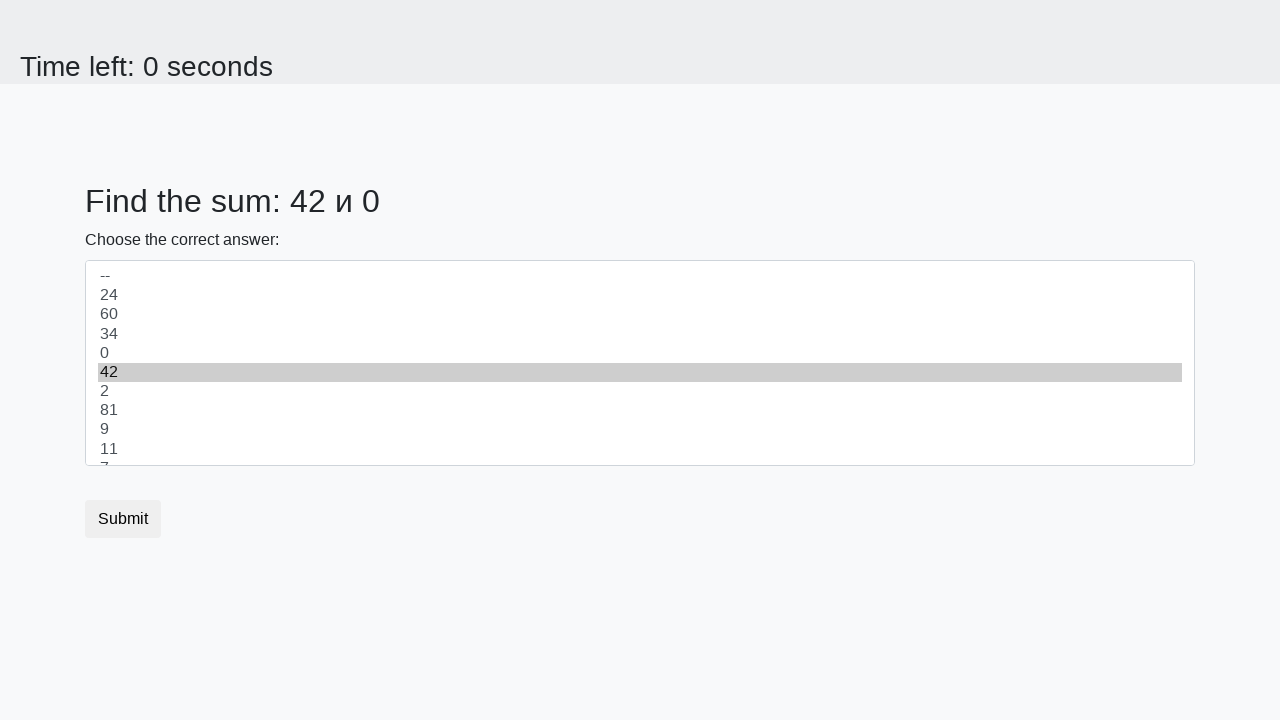

Clicked submit button to complete the test at (123, 519) on button.btn
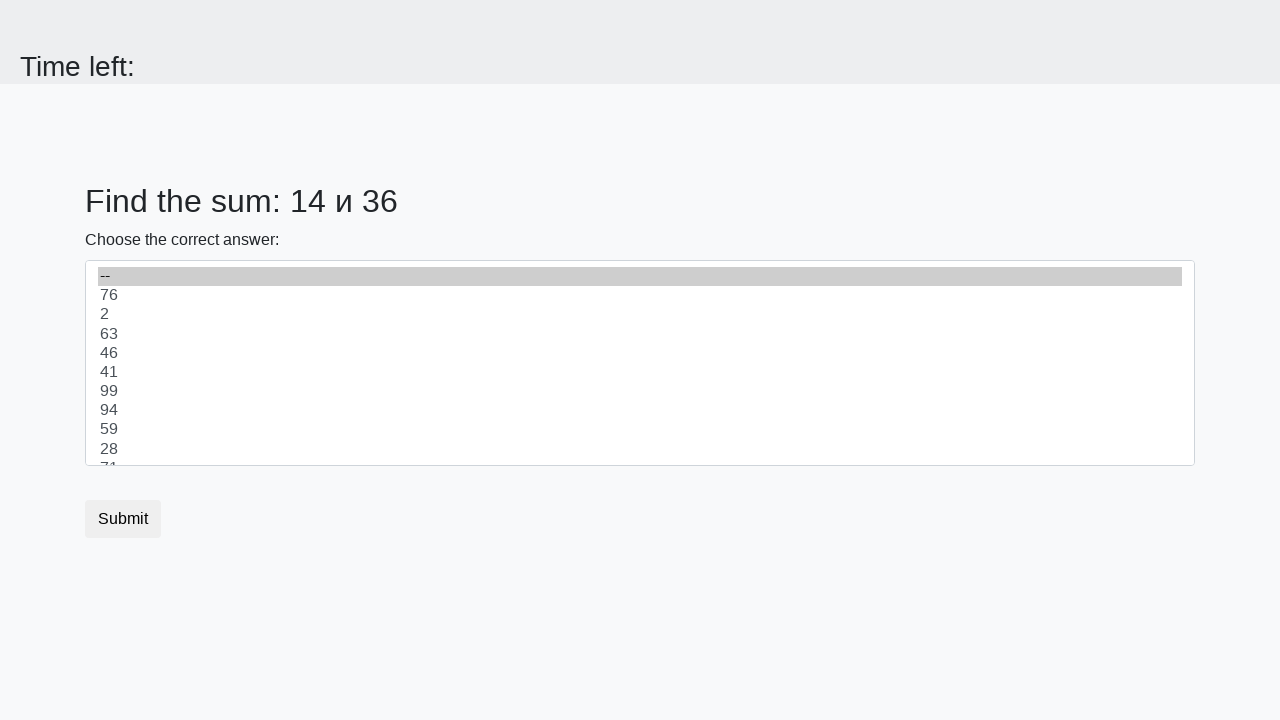

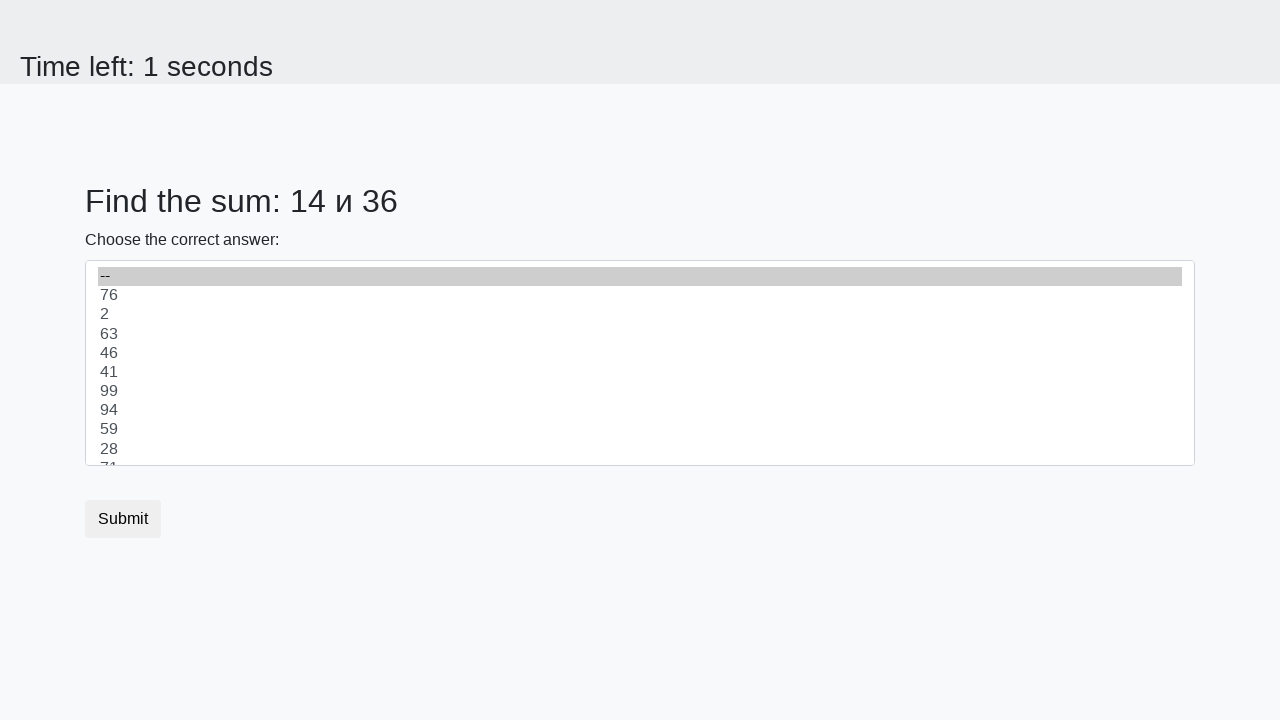